Tests double-click functionality on a button and verifies the resulting message

Starting URL: https://demoqa.com/buttons

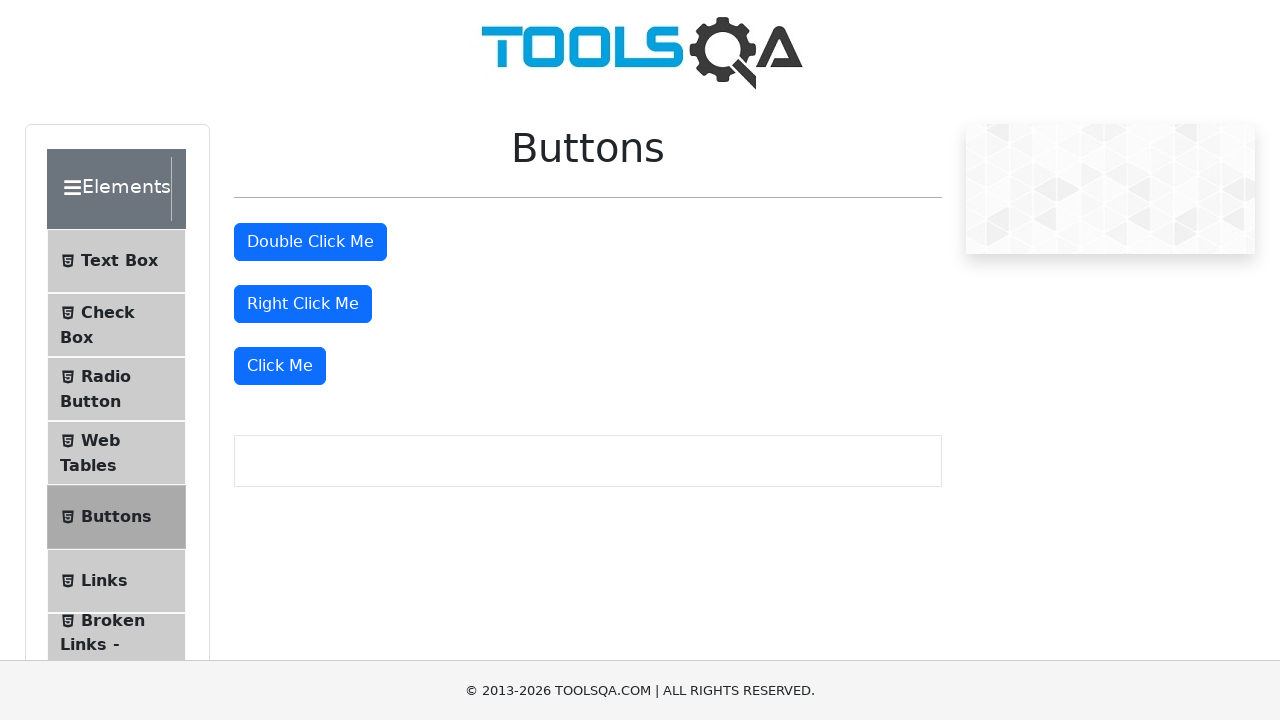

Navigated to https://demoqa.com/buttons
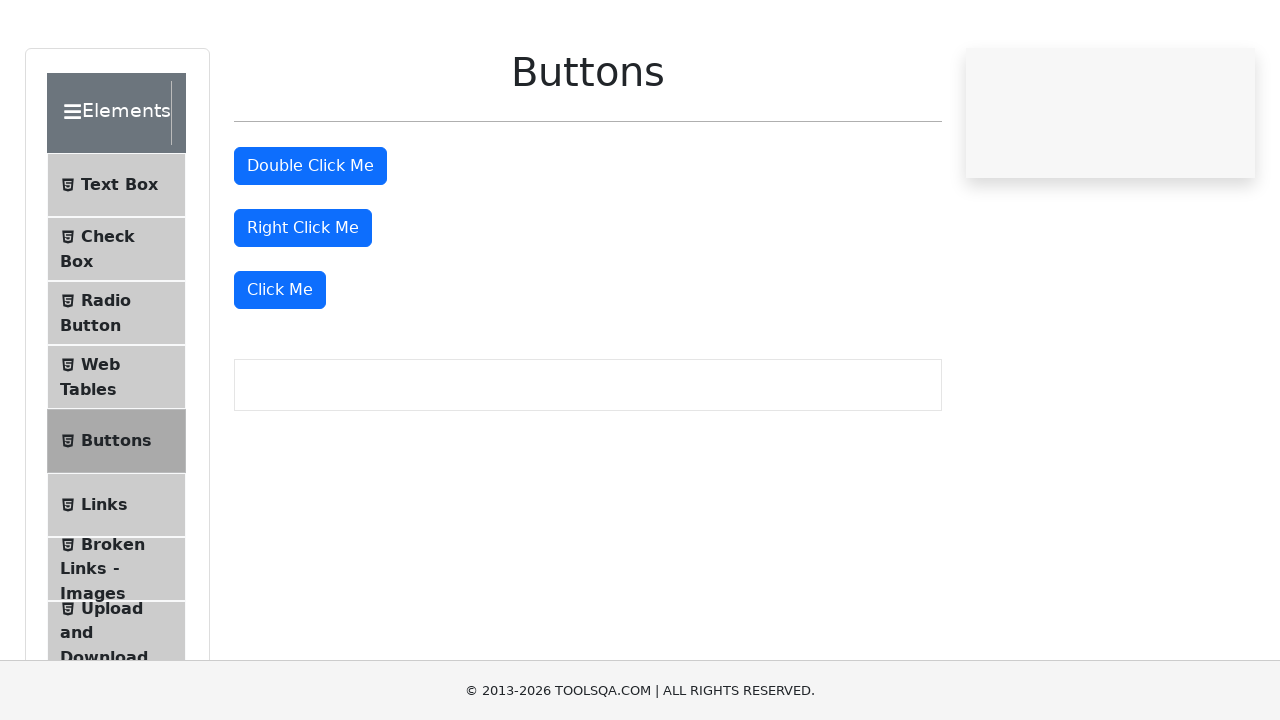

Double-clicked the double-click button at (310, 242) on #doubleClickBtn
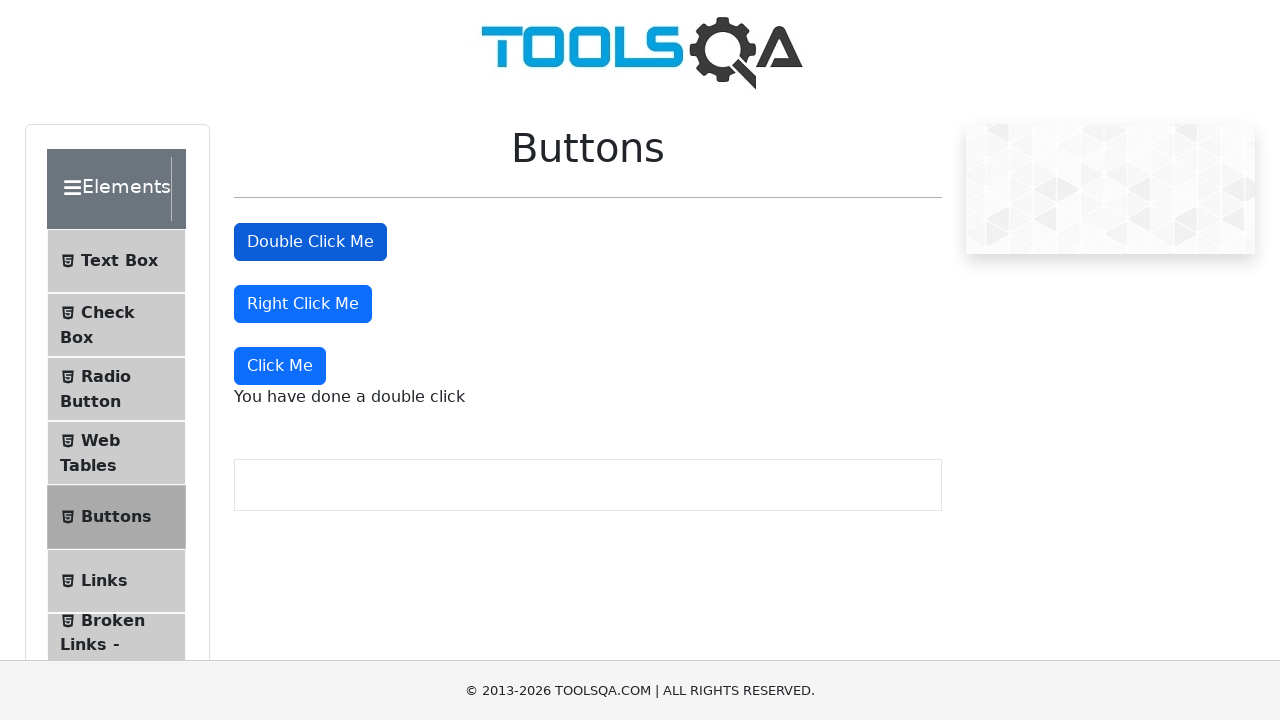

Double-click message appeared and is visible
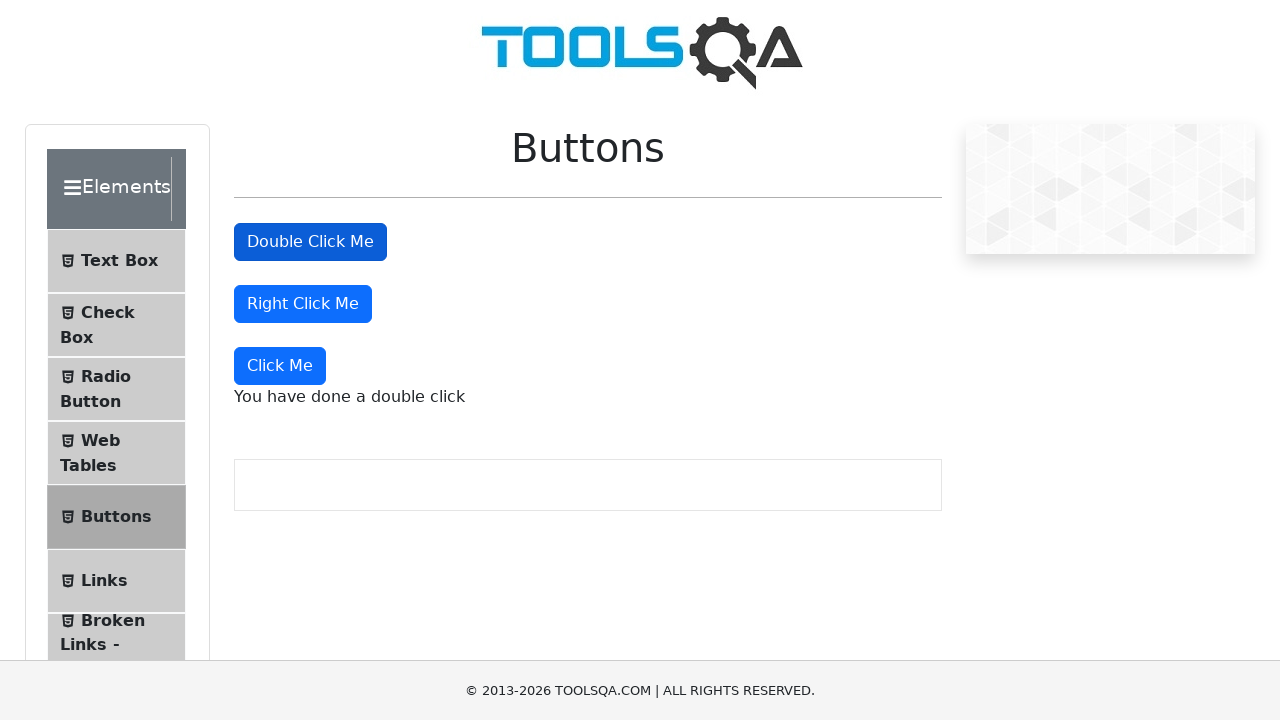

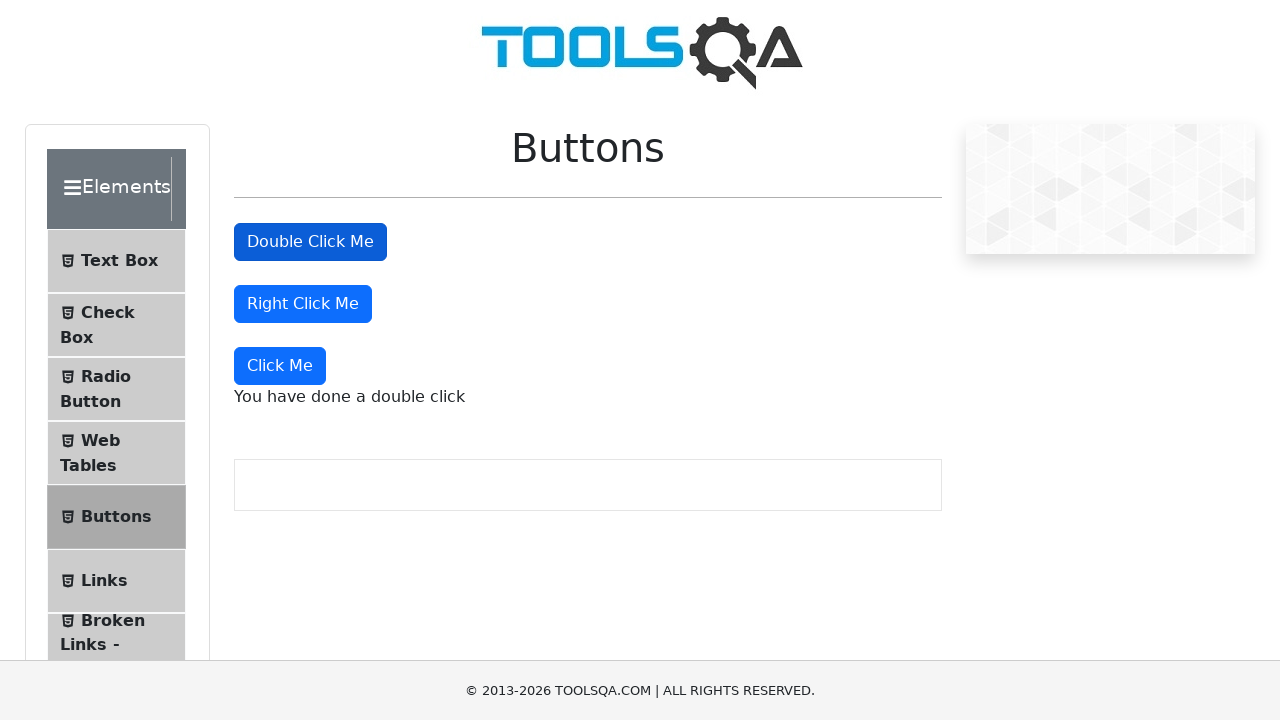